Tests radio button selection functionality by checking the state of radio buttons before and after clicking

Starting URL: https://www.letskodeit.com/practice

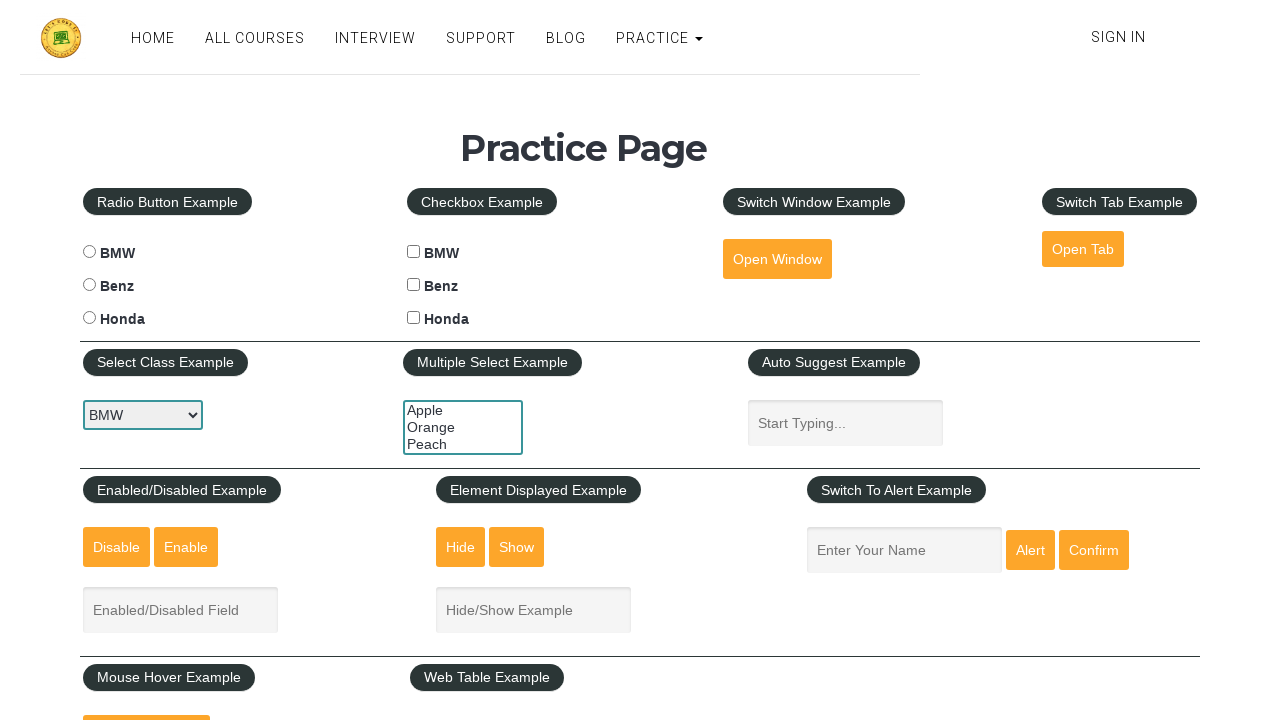

Located BMW radio button element
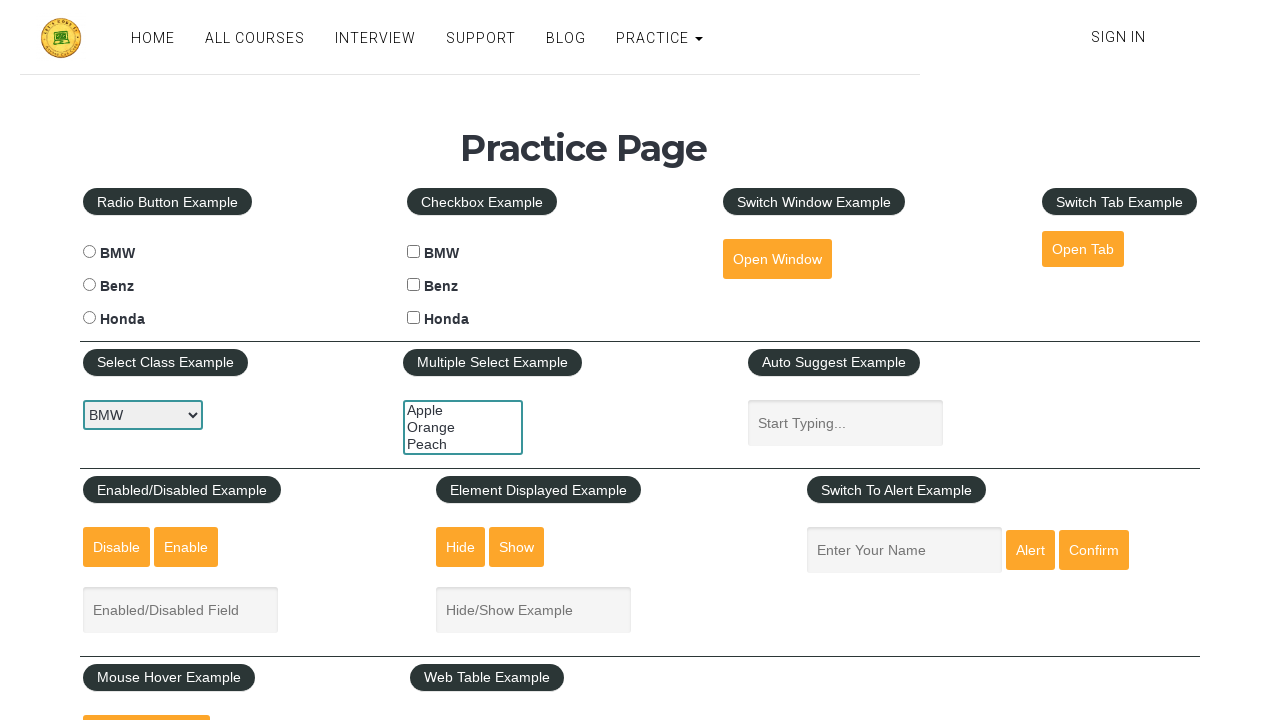

Located Mercedes-Benz radio button element
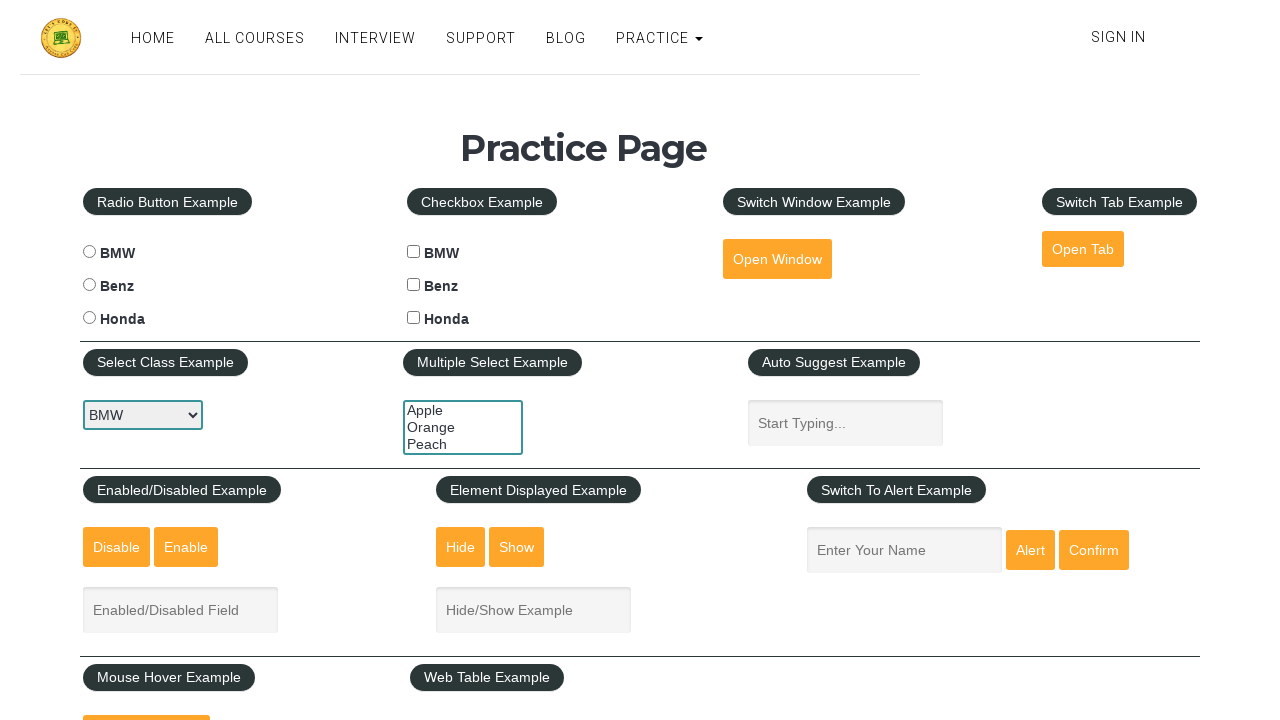

Located Honda radio button element
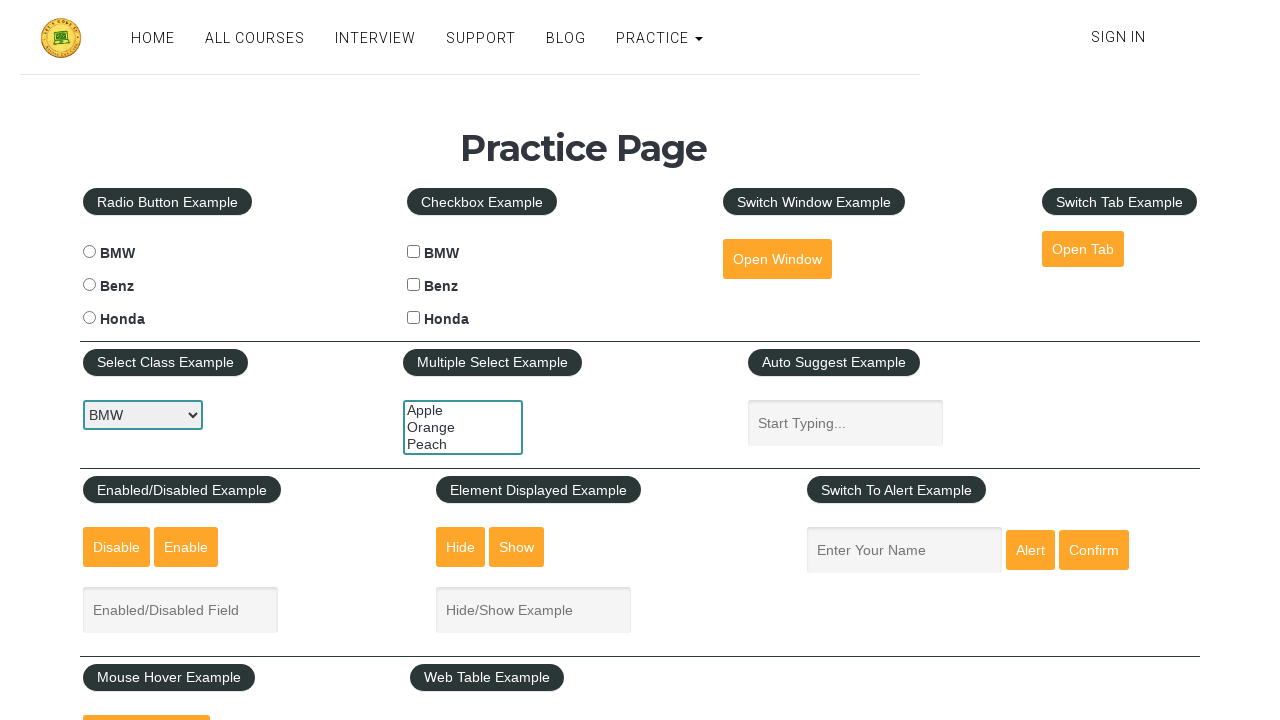

Verified BMW radio button is not initially checked
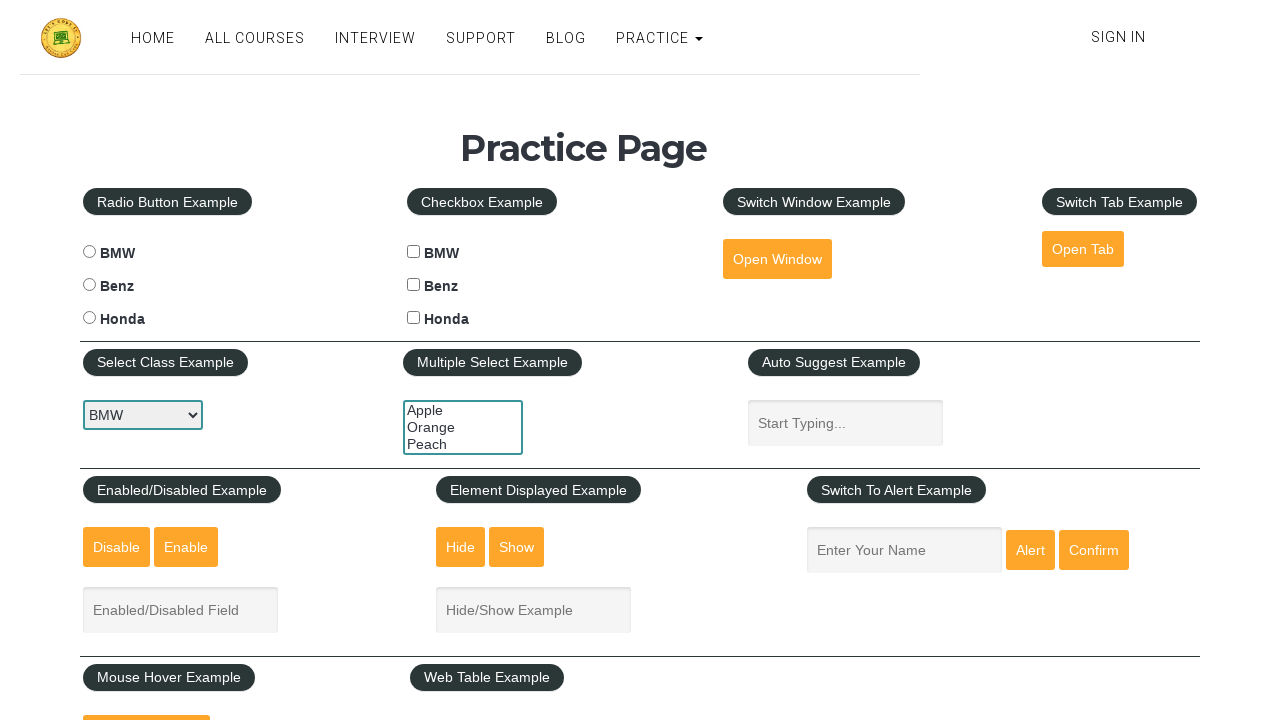

Verified Mercedes-Benz radio button is not initially checked
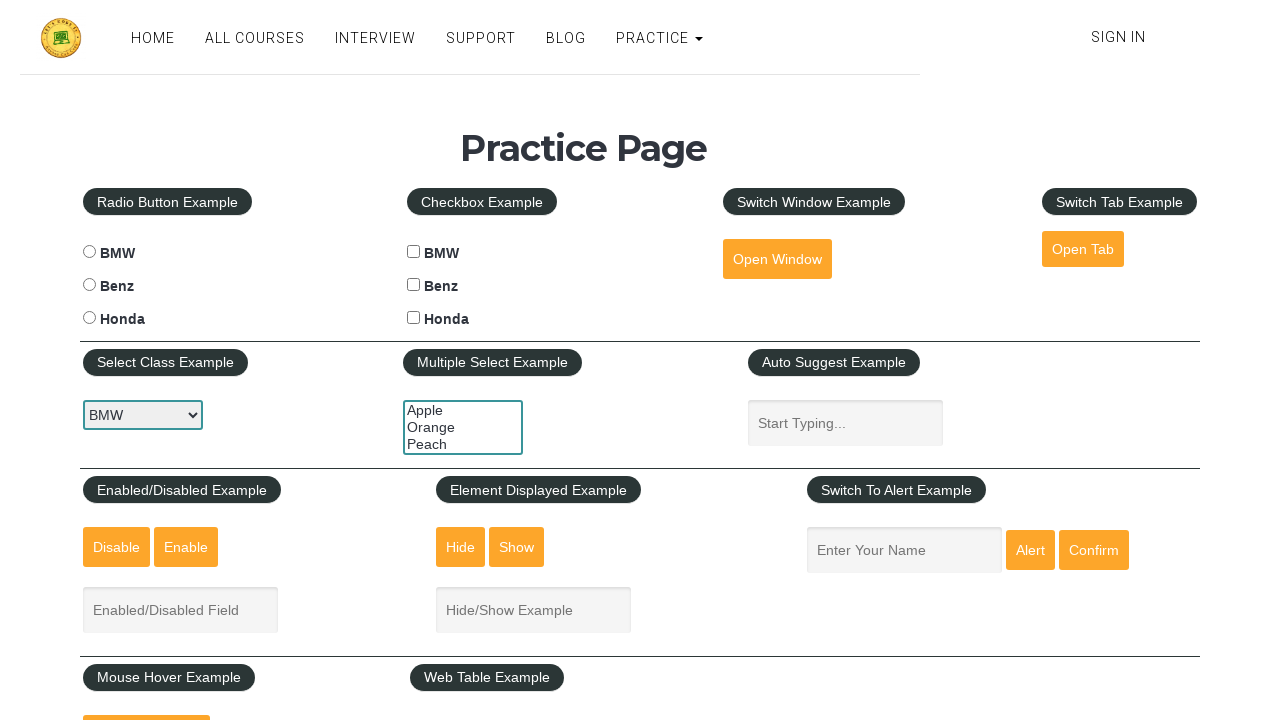

Verified Honda radio button is not initially checked
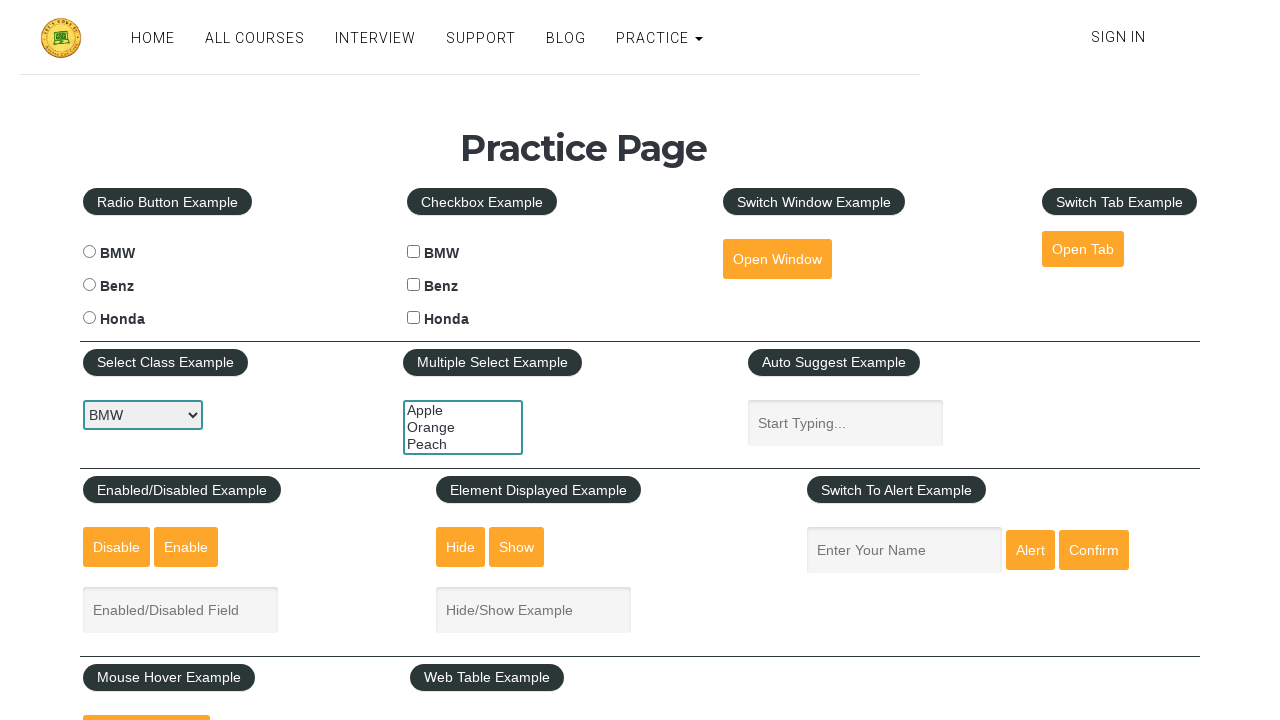

Clicked BMW radio button at (89, 252) on #bmwradio
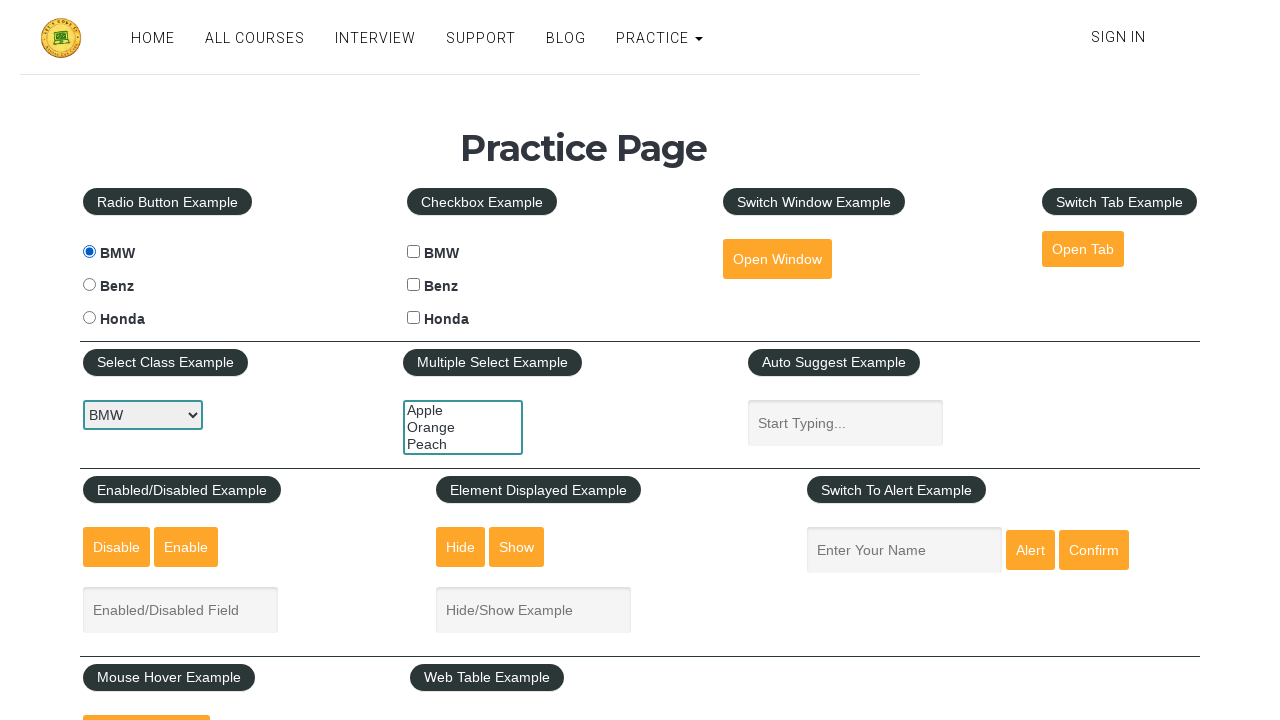

Verified BMW radio button is now checked
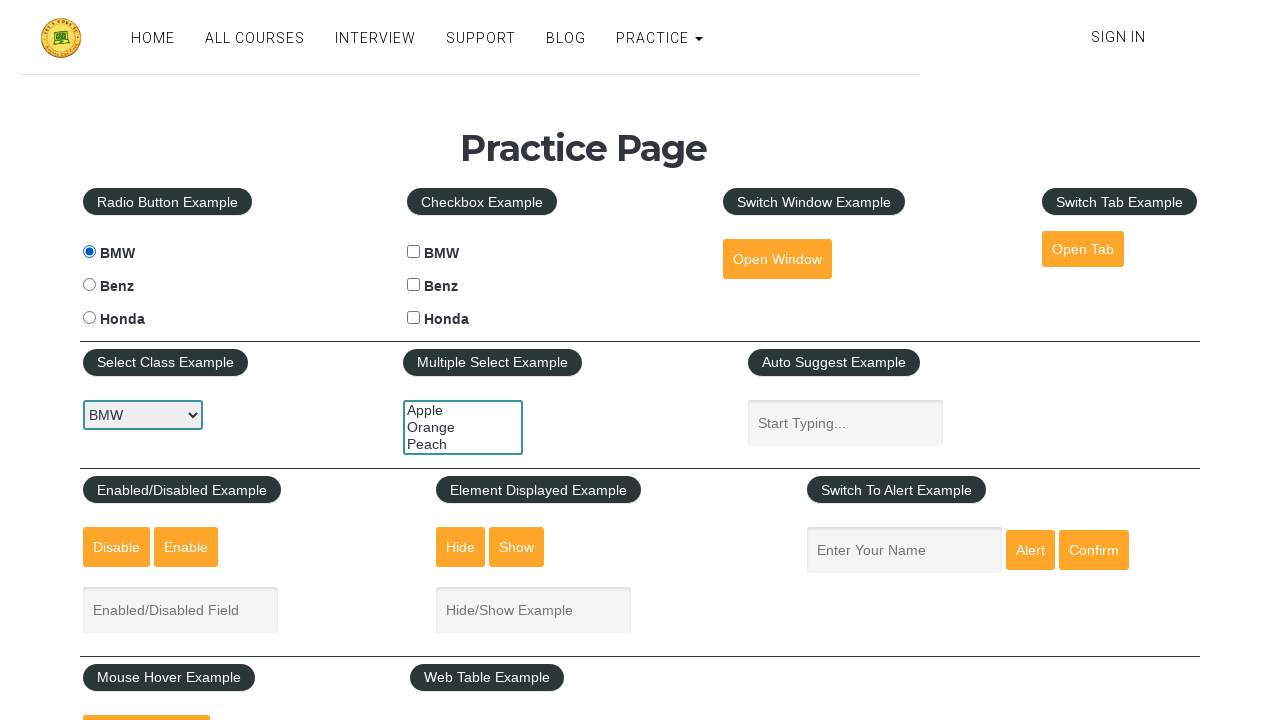

Verified Mercedes-Benz radio button is still not checked
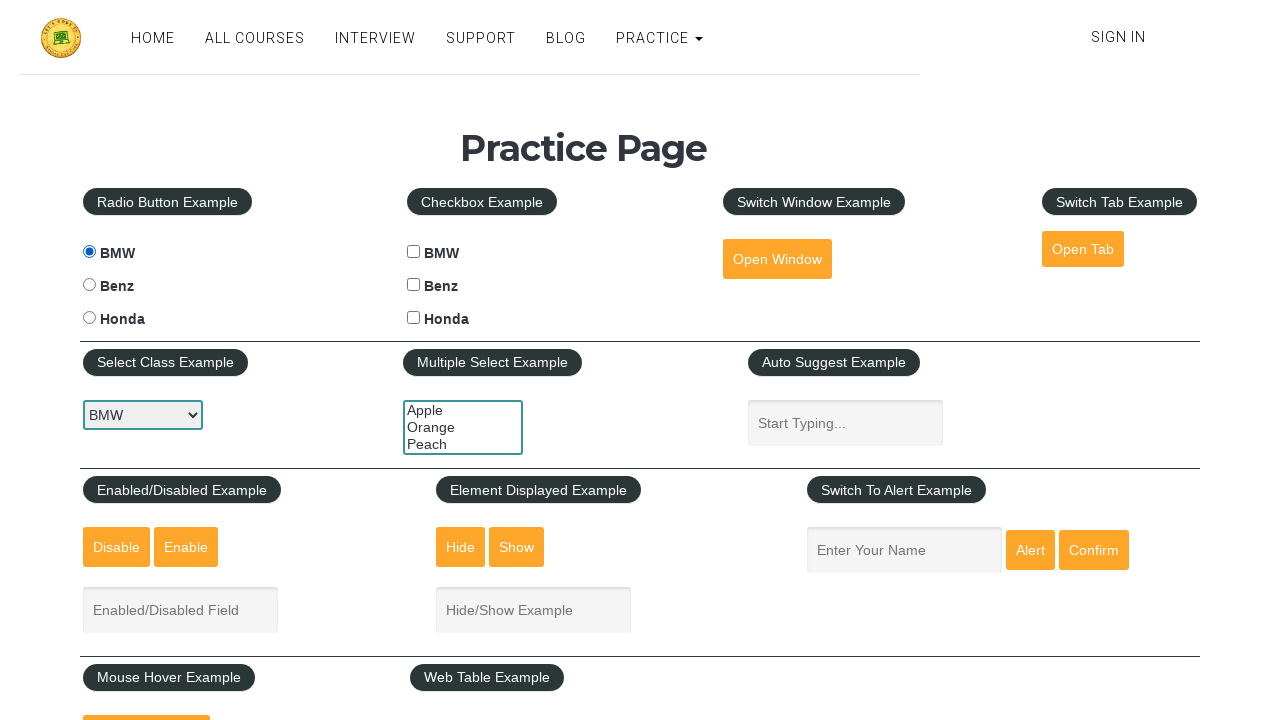

Verified Honda radio button is still not checked
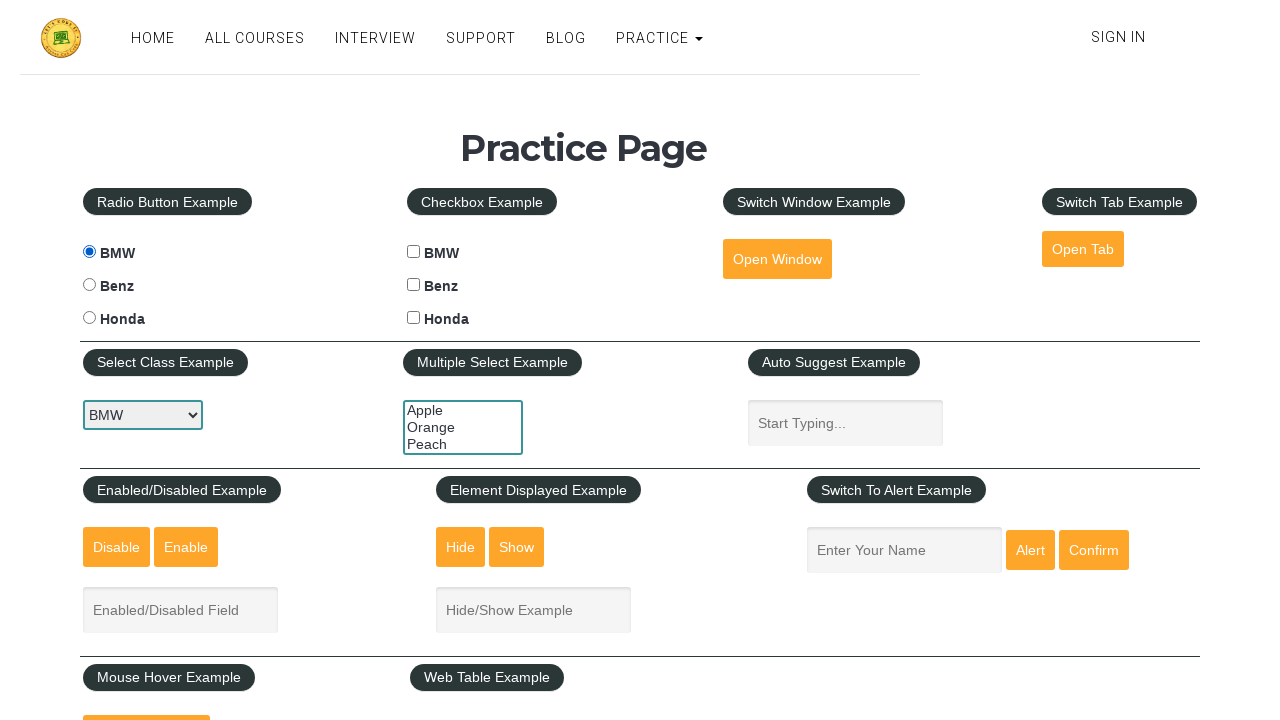

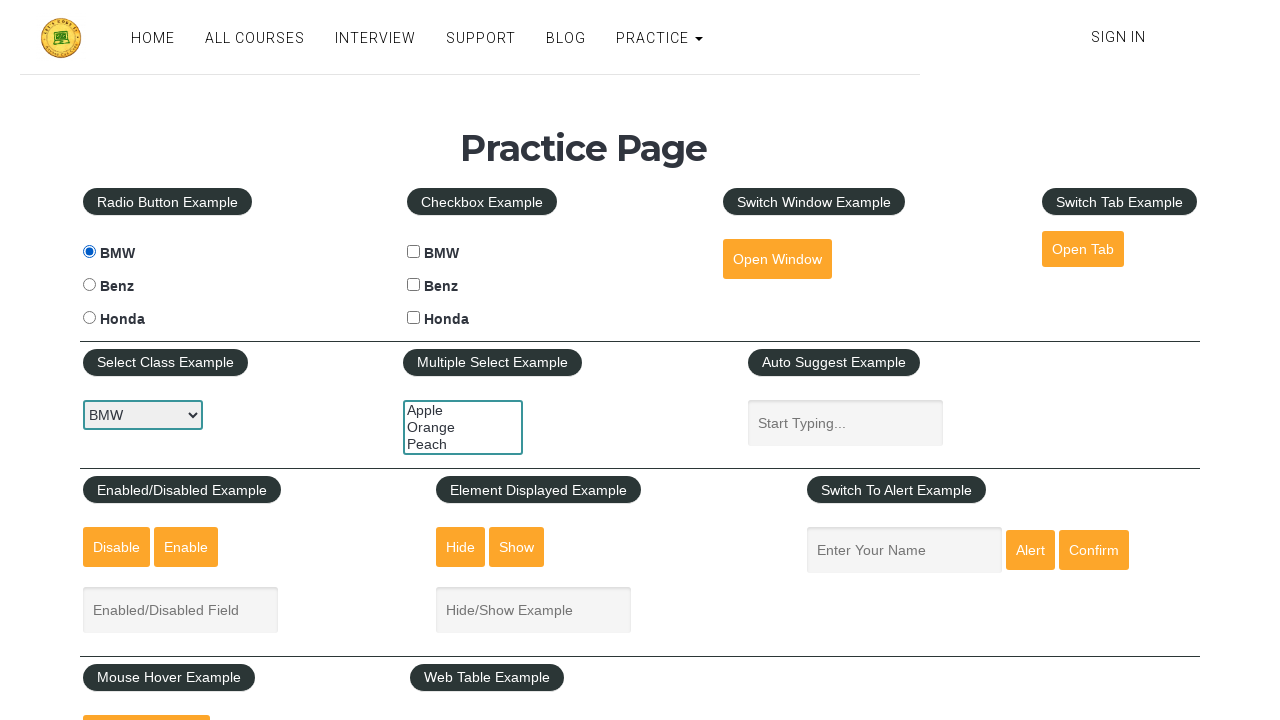